Tests file upload functionality by selecting a file using the file input field and submitting the form, then verifying the uploaded filename is displayed correctly.

Starting URL: http://the-internet.herokuapp.com/upload

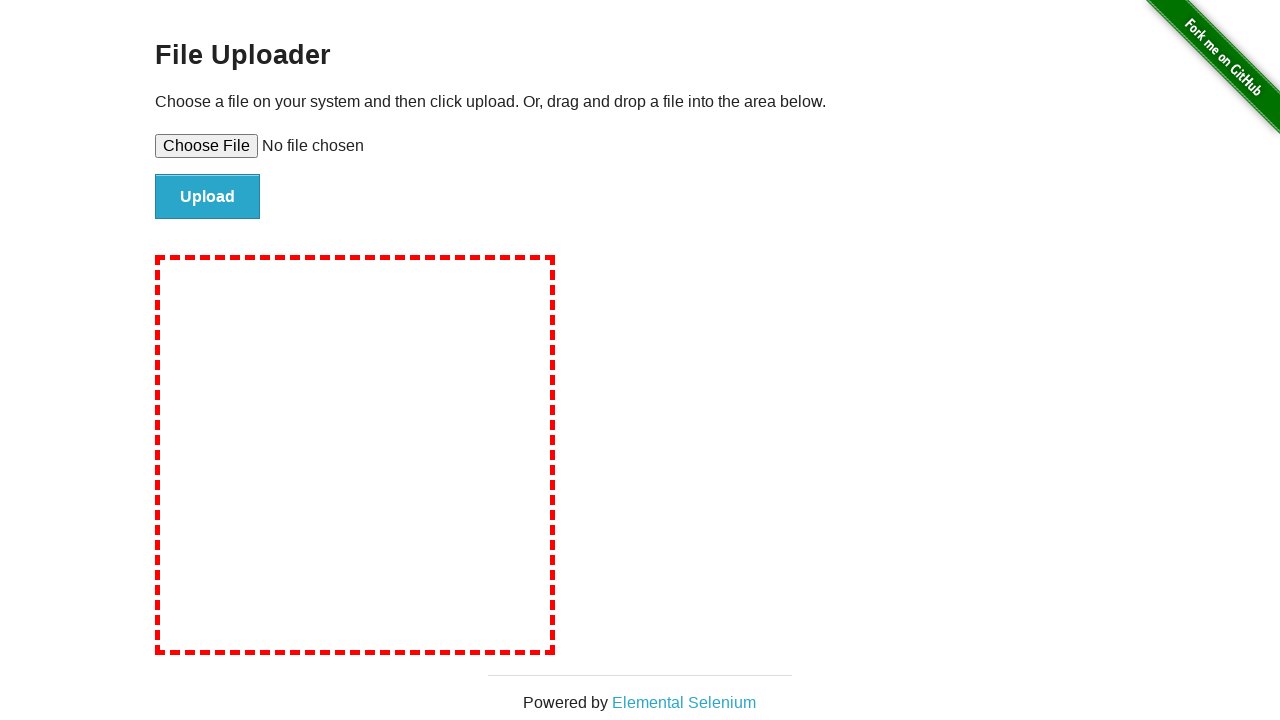

Created temporary test file at /tmp/test-upload-file.txt
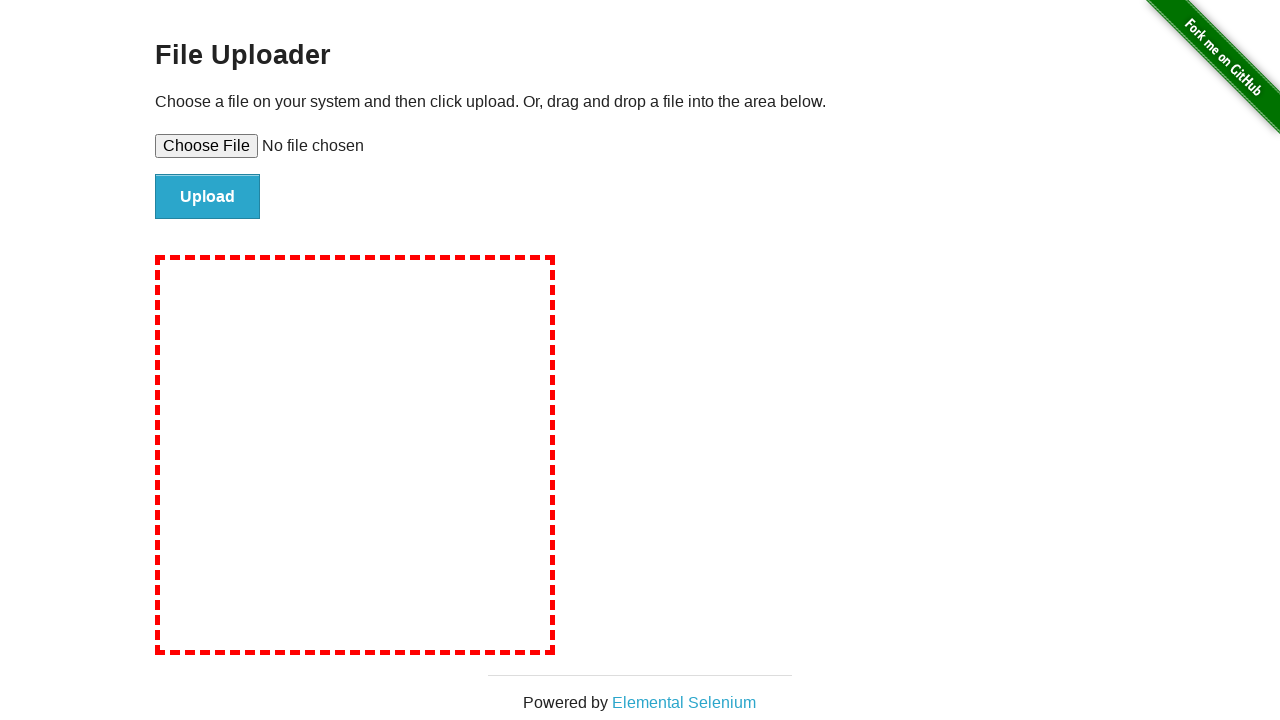

Selected file 'test-upload-file.txt' using file input field
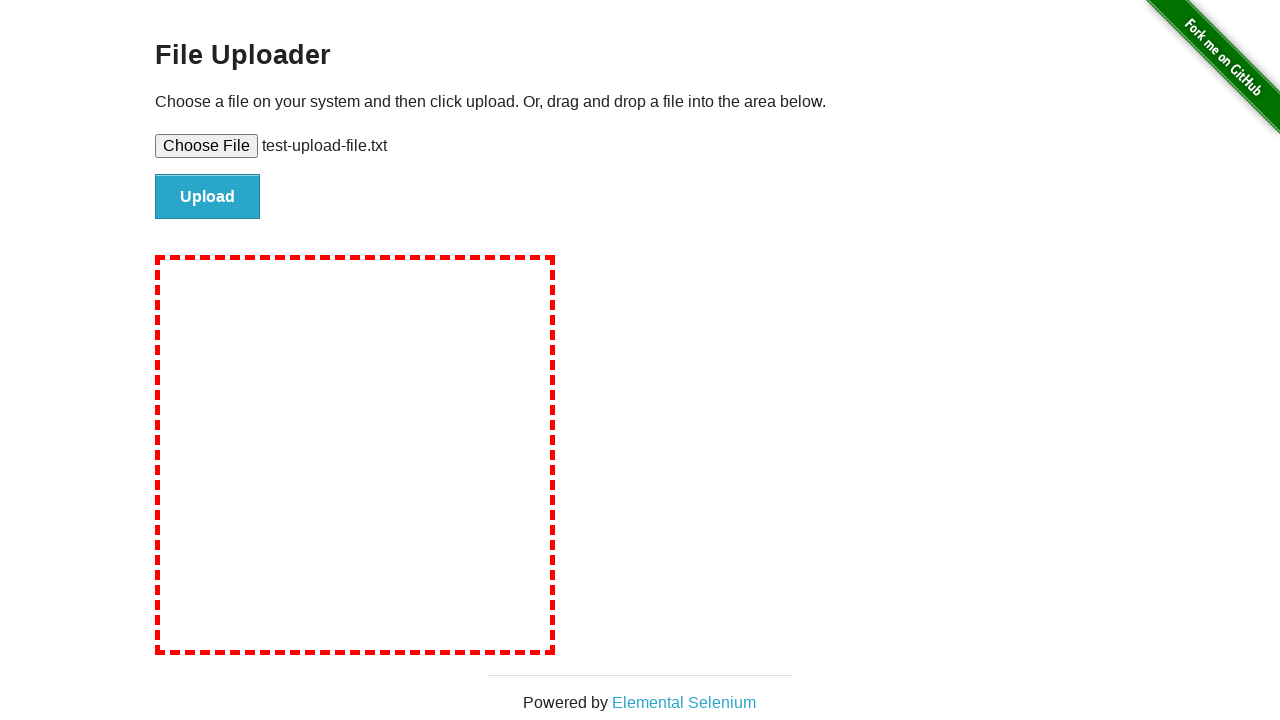

Clicked submit button to upload the file at (208, 197) on #file-submit
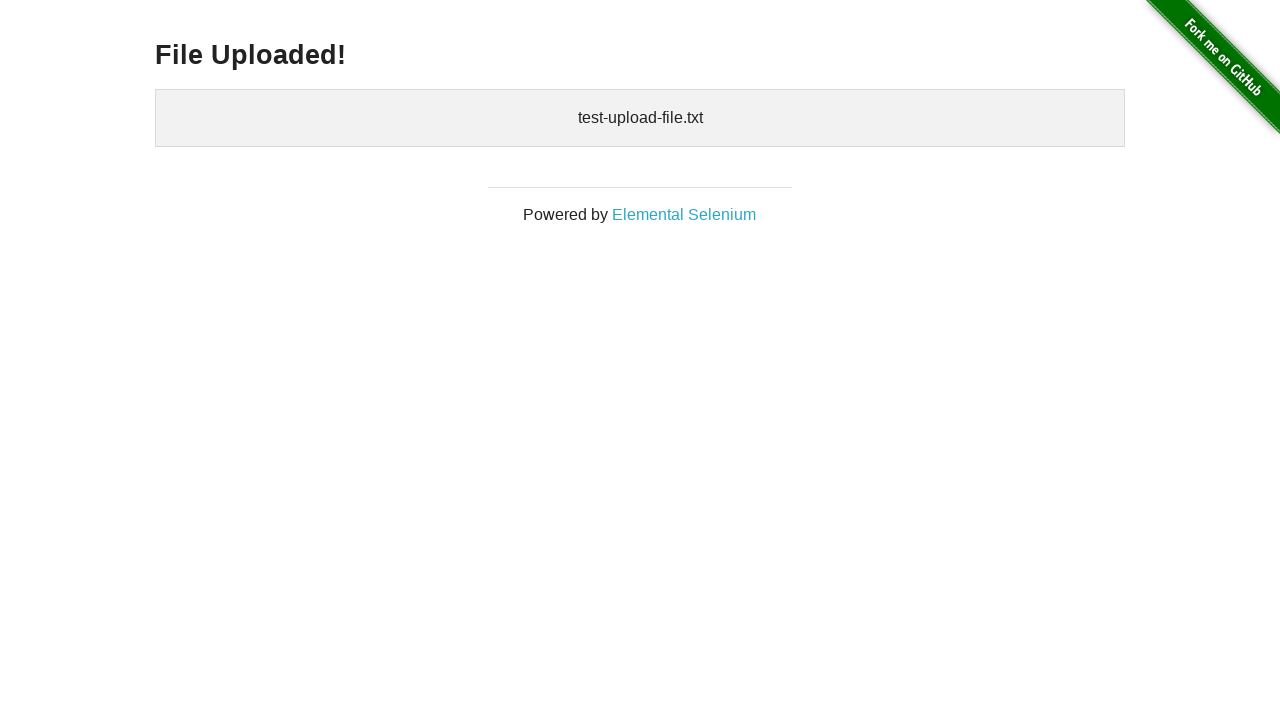

Verified uploaded filename is displayed in the upload confirmation section
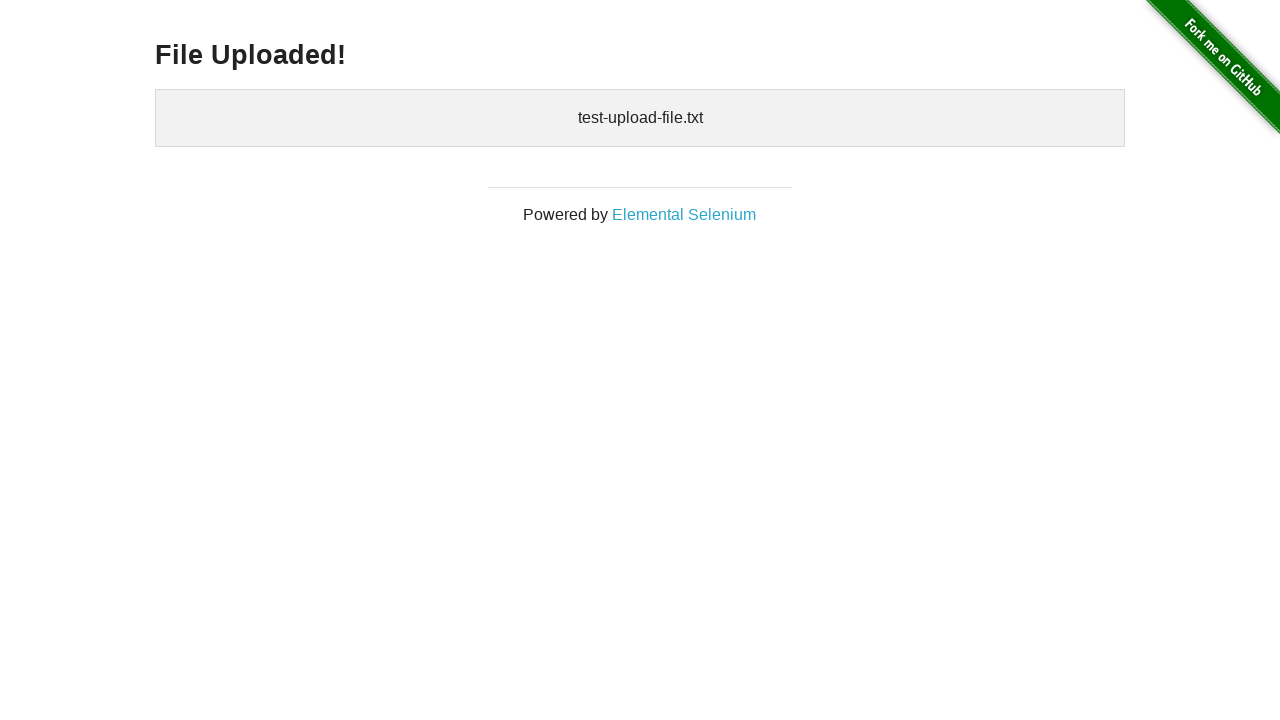

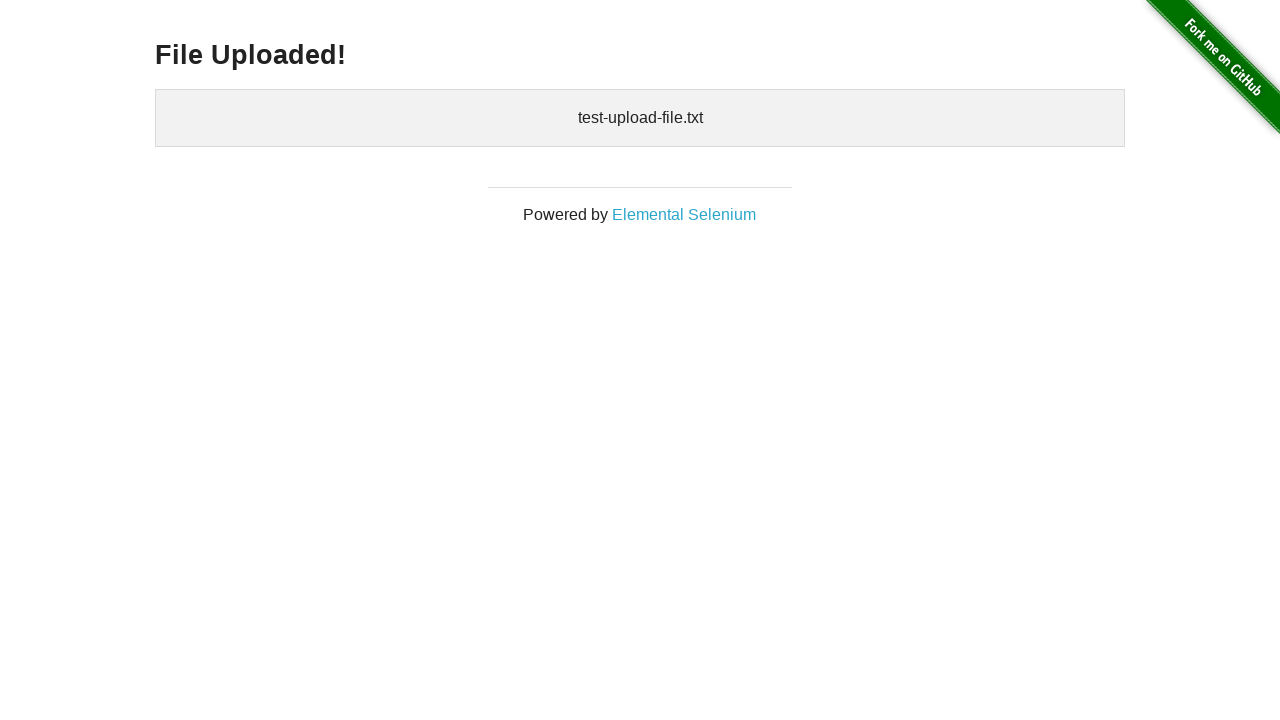